Tests single file upload functionality by uploading a text file and verifying it appears in the file list

Starting URL: https://davidwalsh.name/demo/multiple-file-upload.php

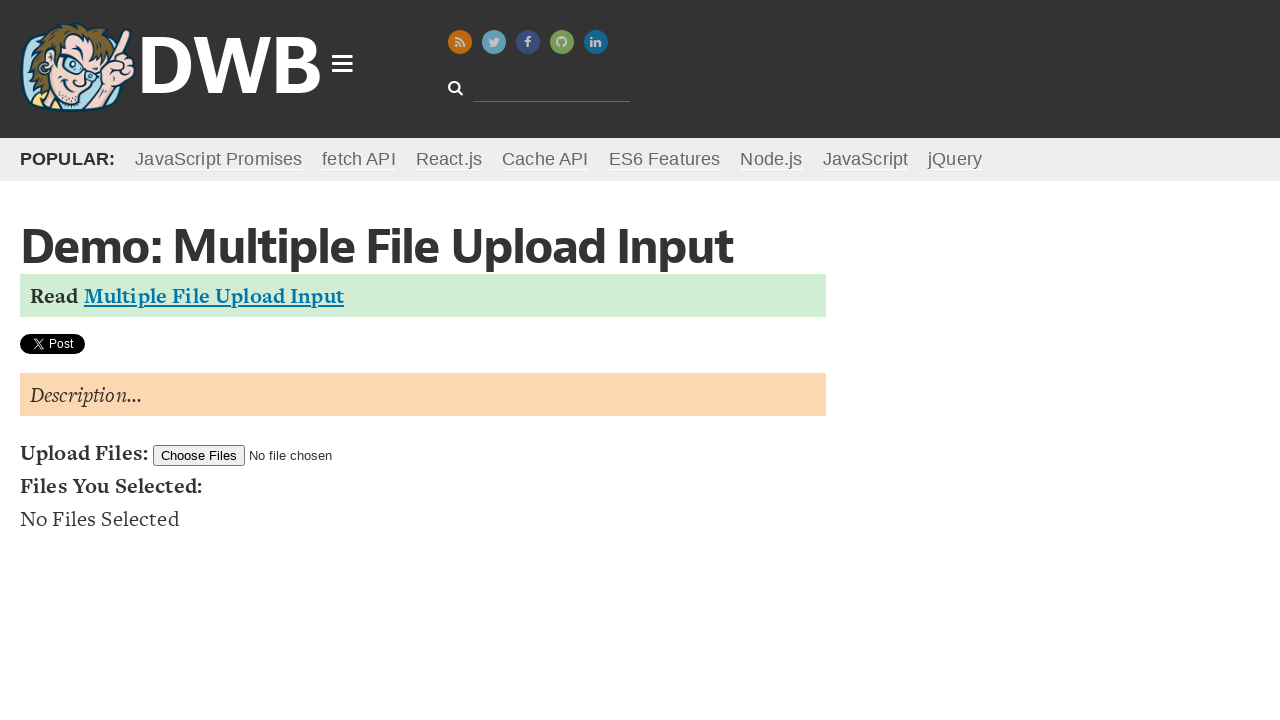

Created temporary test file 'Selenium_Test.txt' for upload
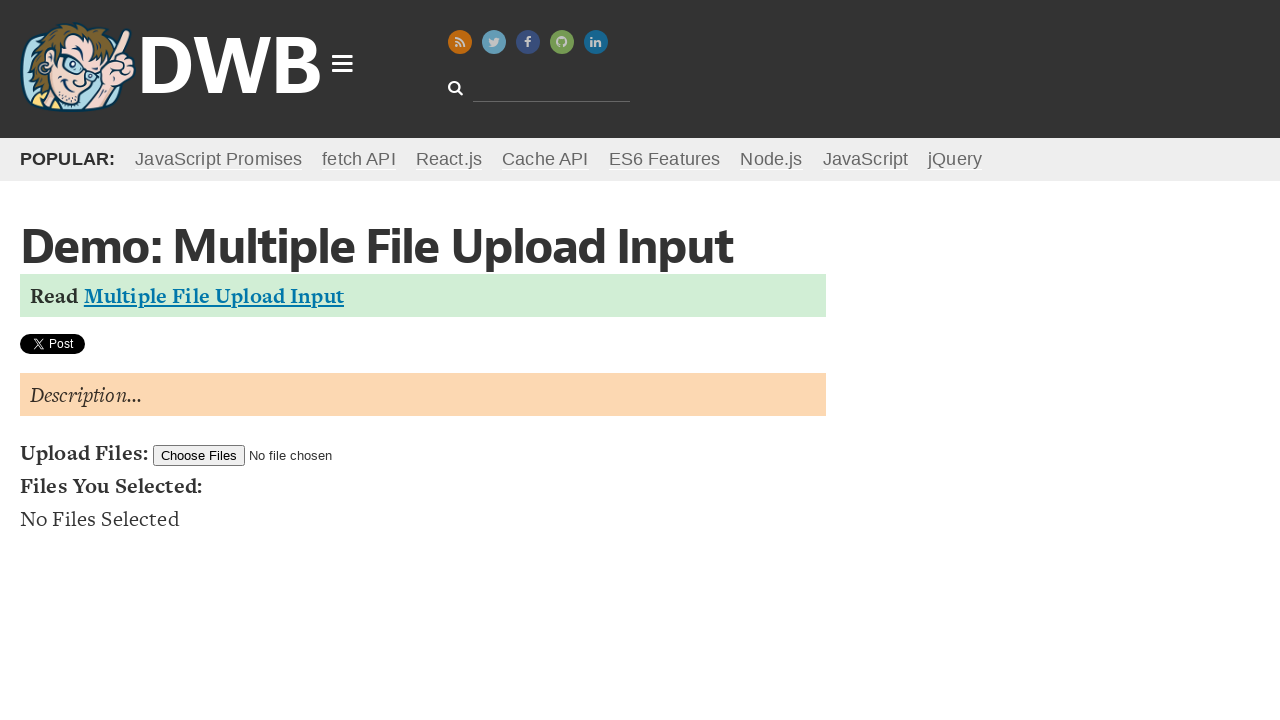

Uploaded test file using file input element
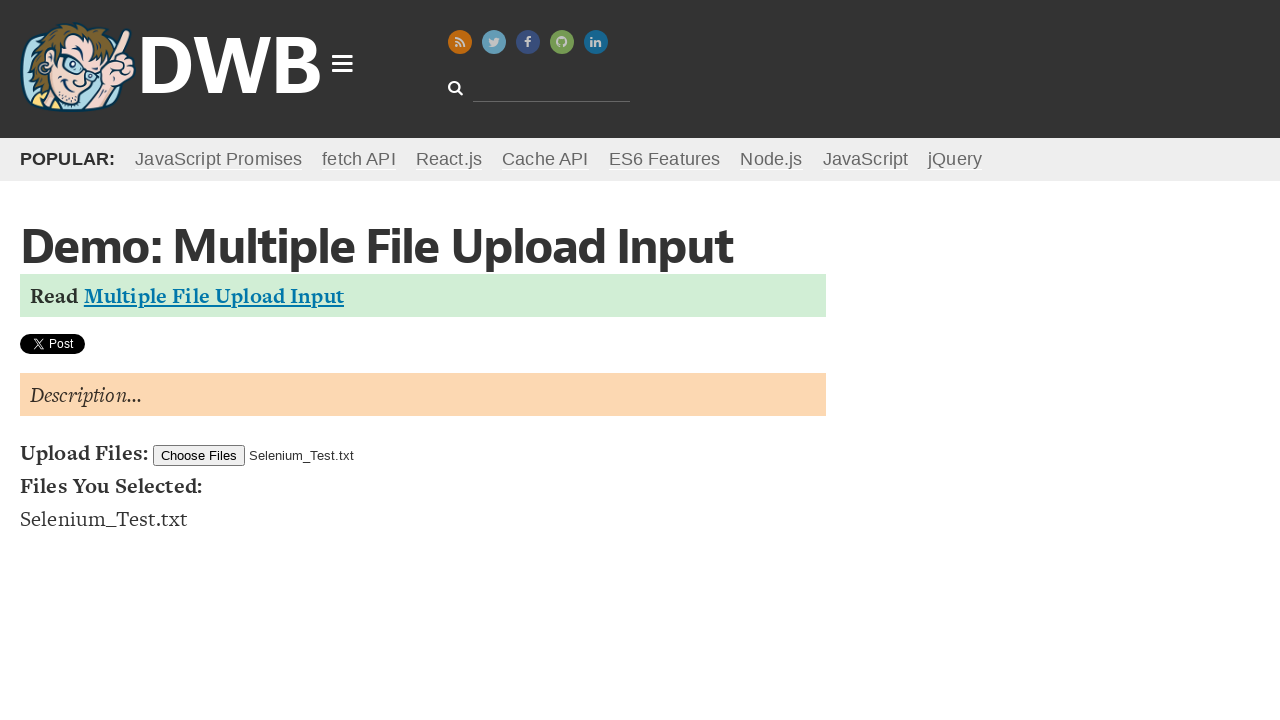

Verified that uploaded file 'Selenium' appears in the file list
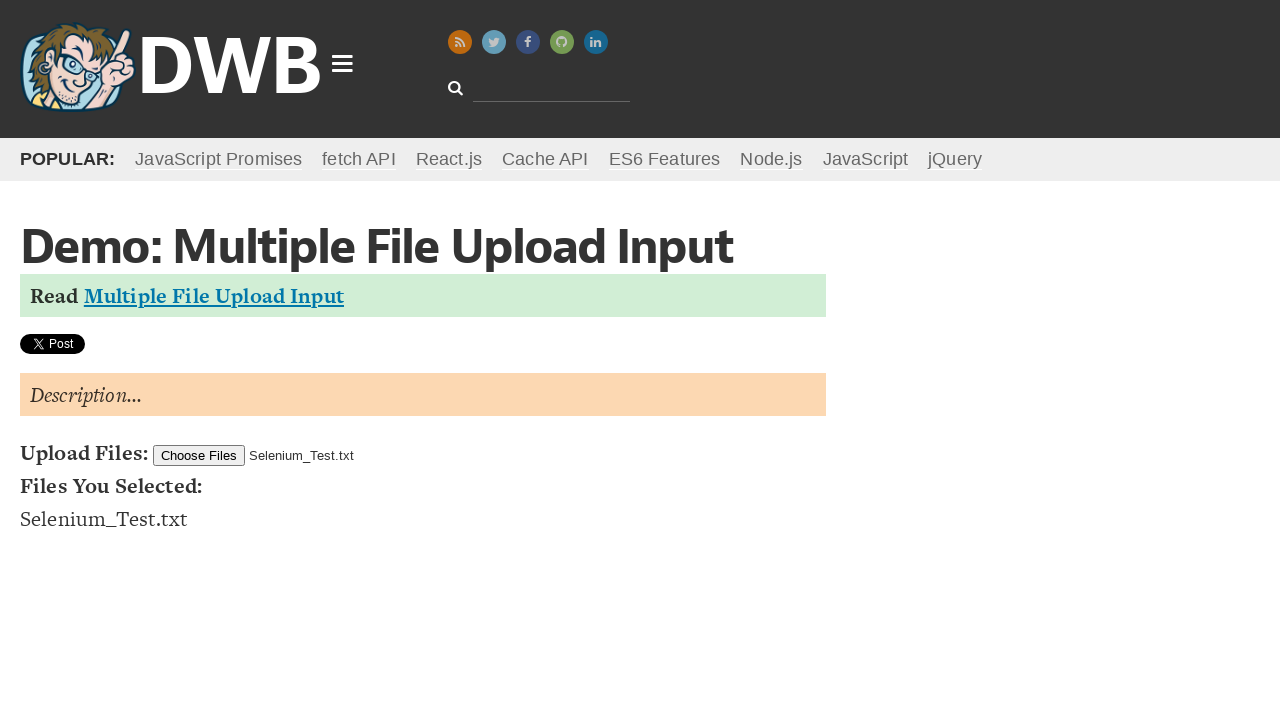

Cleaned up temporary test file and directory
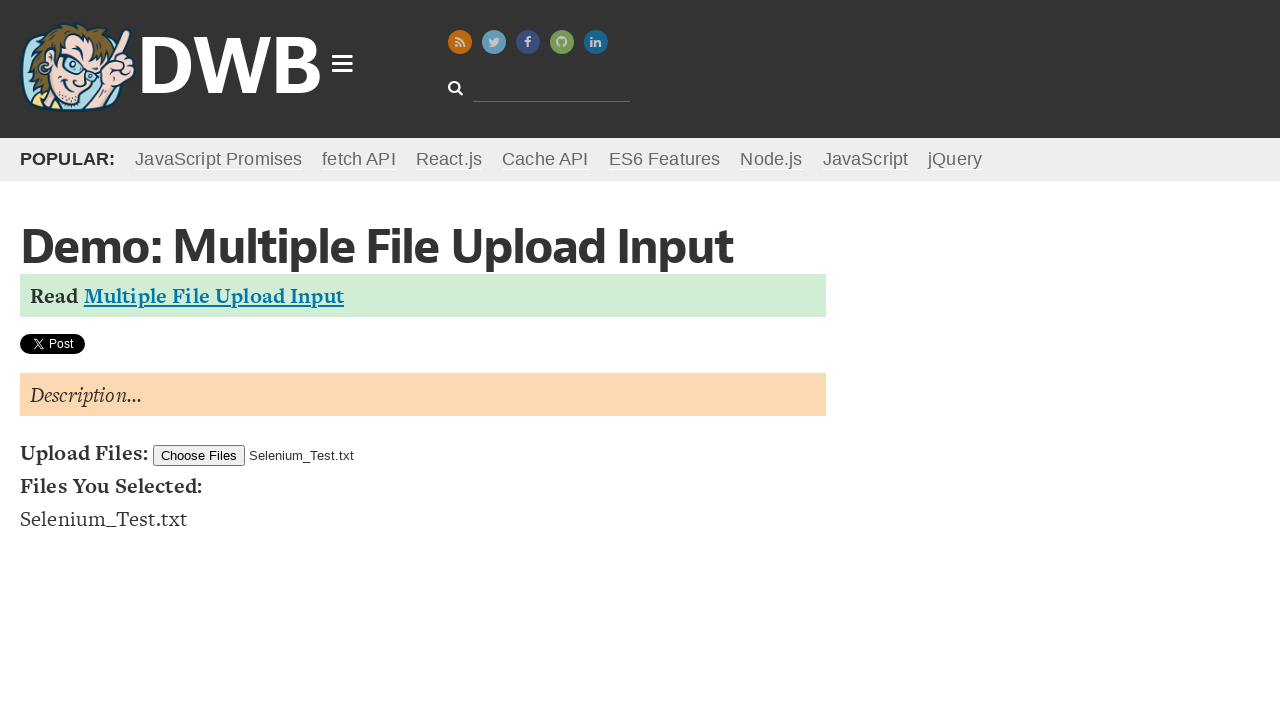

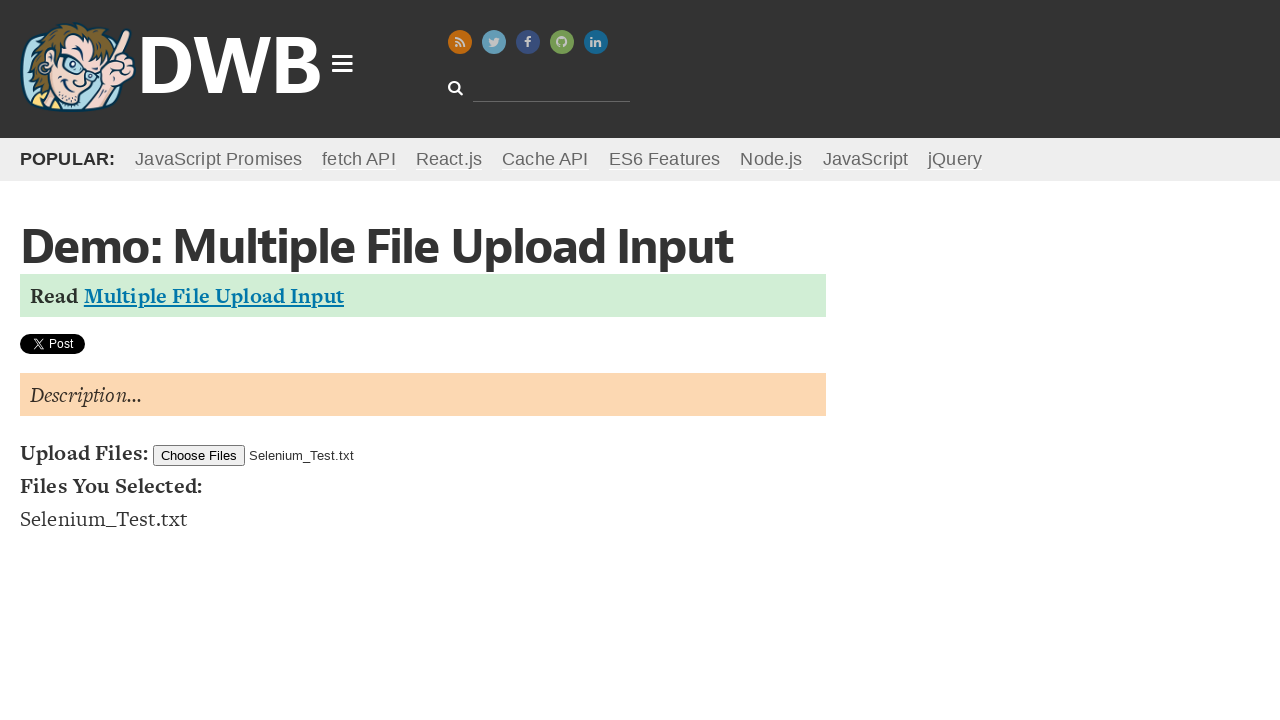